Tests restaurant signup form validation with invalid email format, expecting an error message

Starting URL: https://skwadlink.com/restaurant/signup

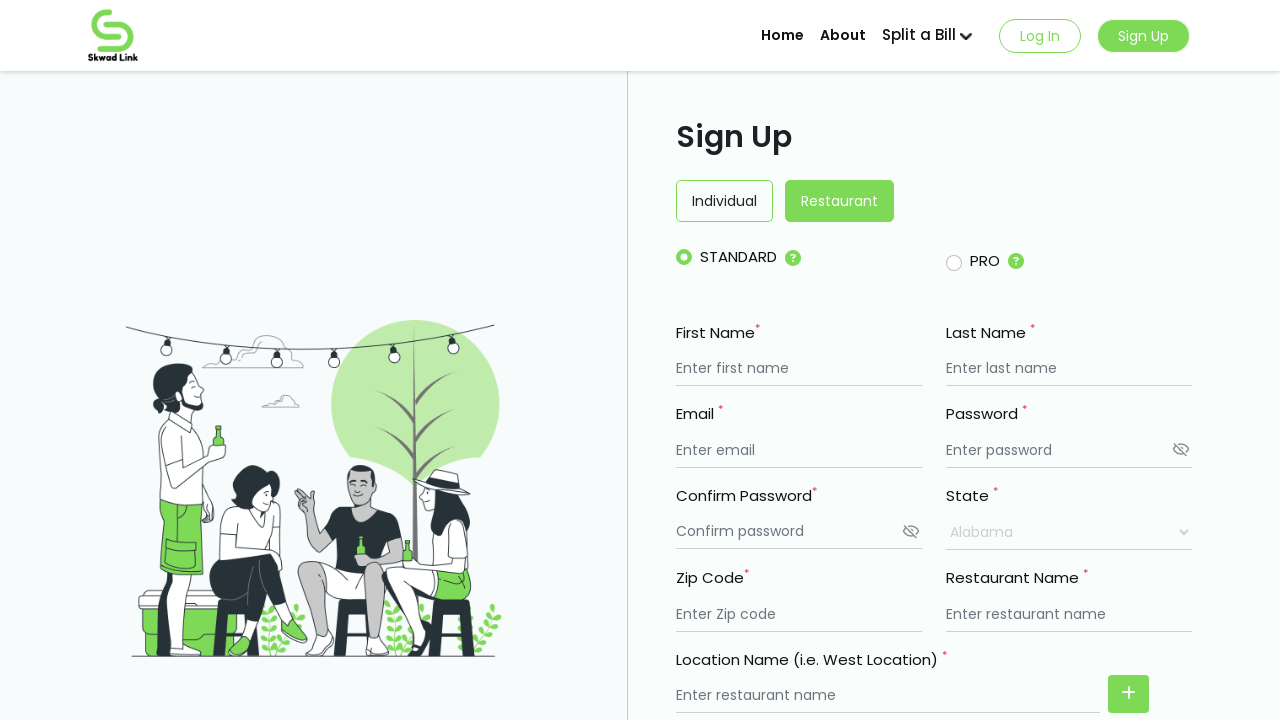

Navigated to restaurant signup page
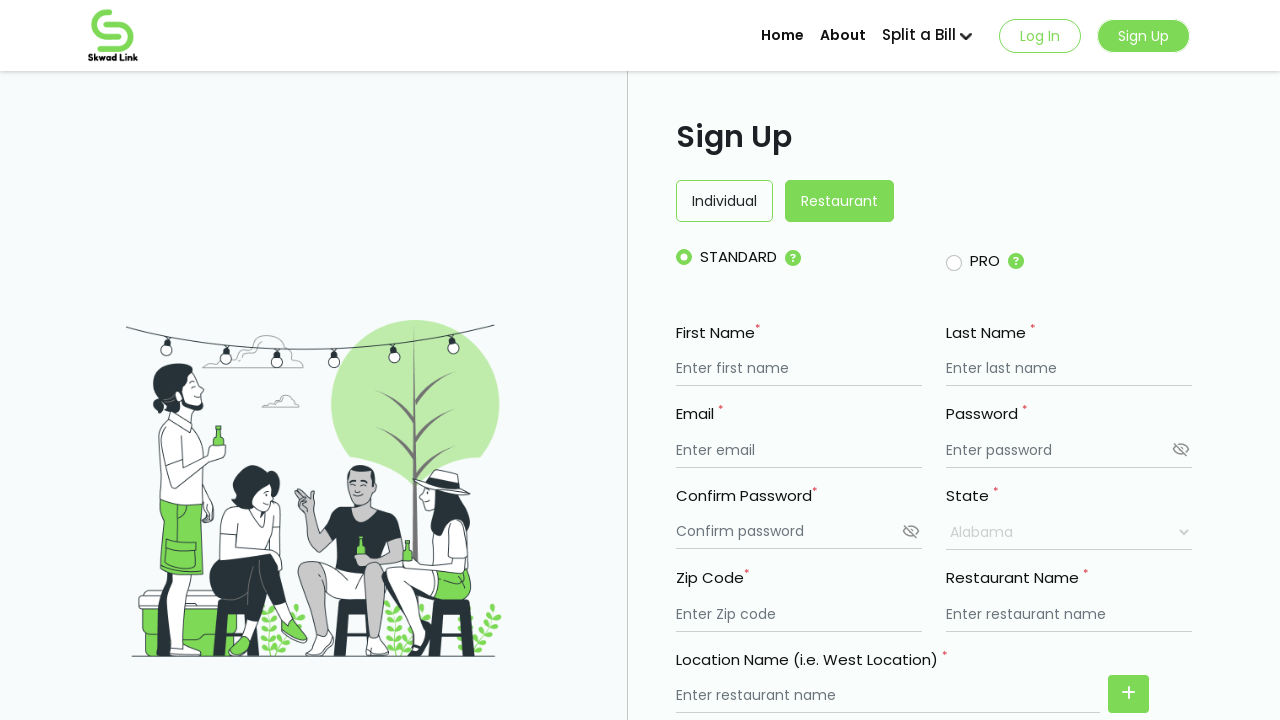

Filled first name with 'My Resturant' on #firstname
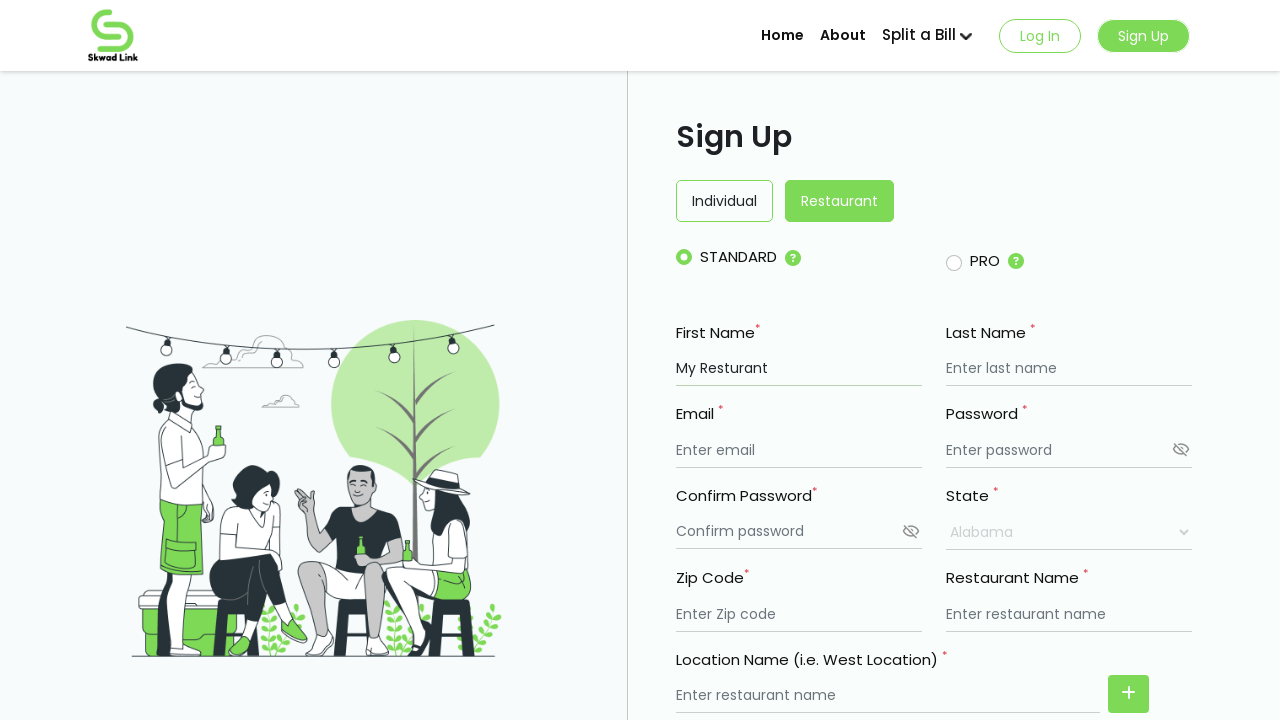

Filled last name with 'Mark' on #lastname
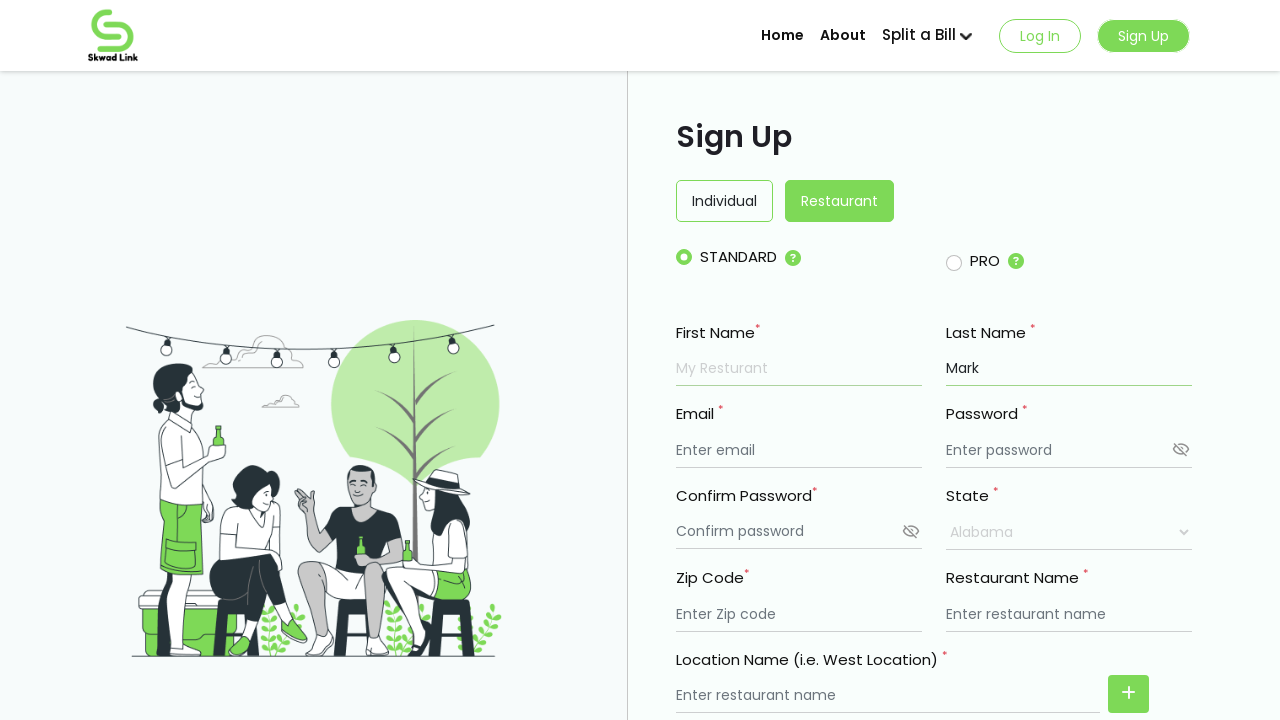

Filled email with invalid format 'resturant#yopmail.com' on #email
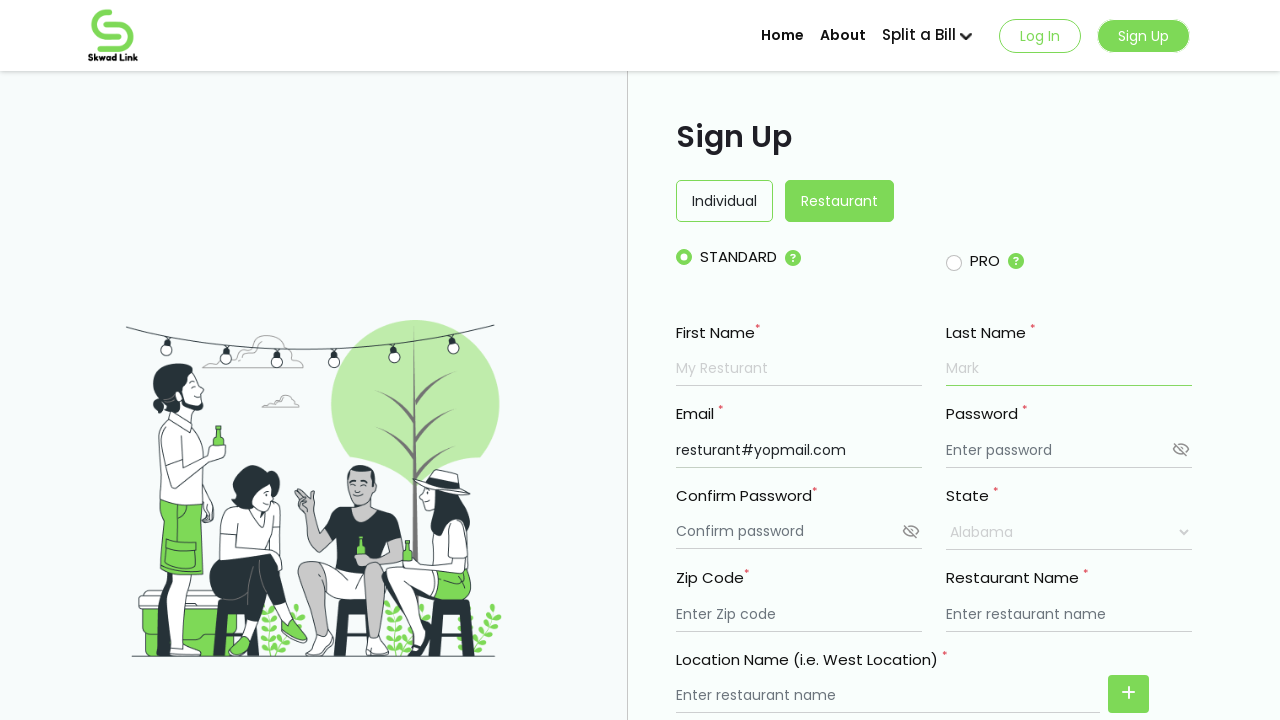

Filled password field on #password
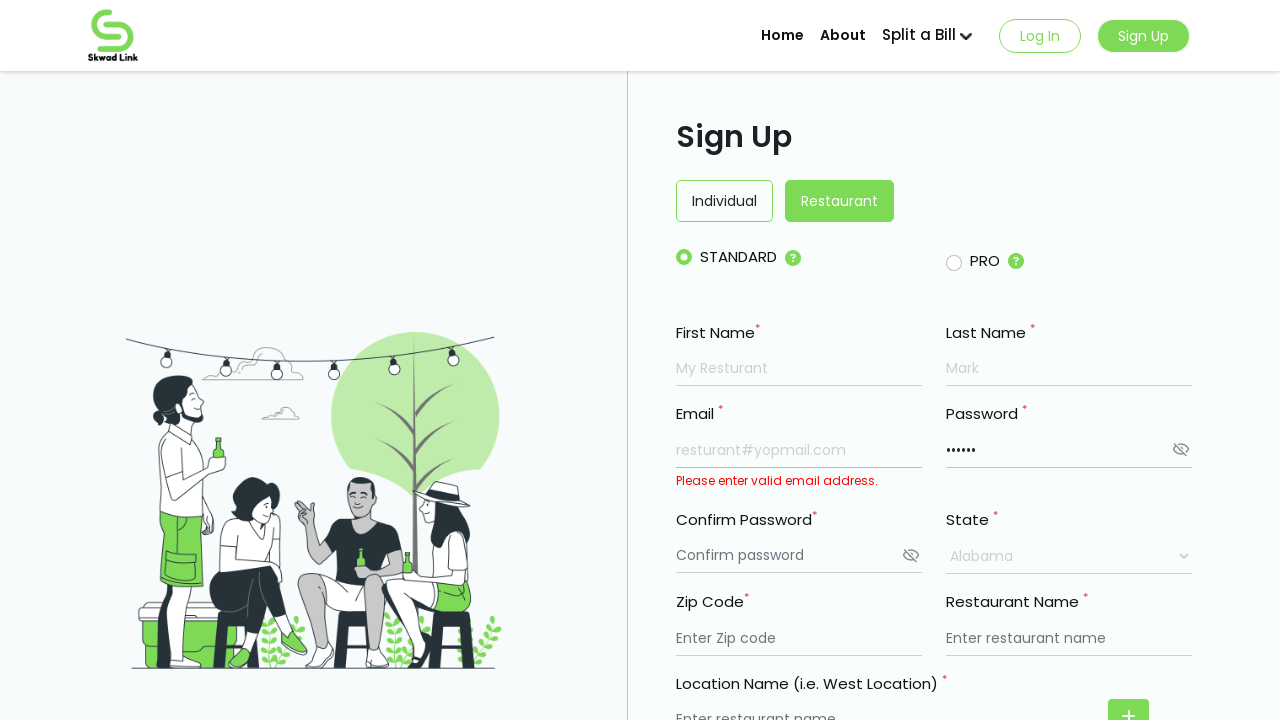

Filled confirm password field on #cpassword
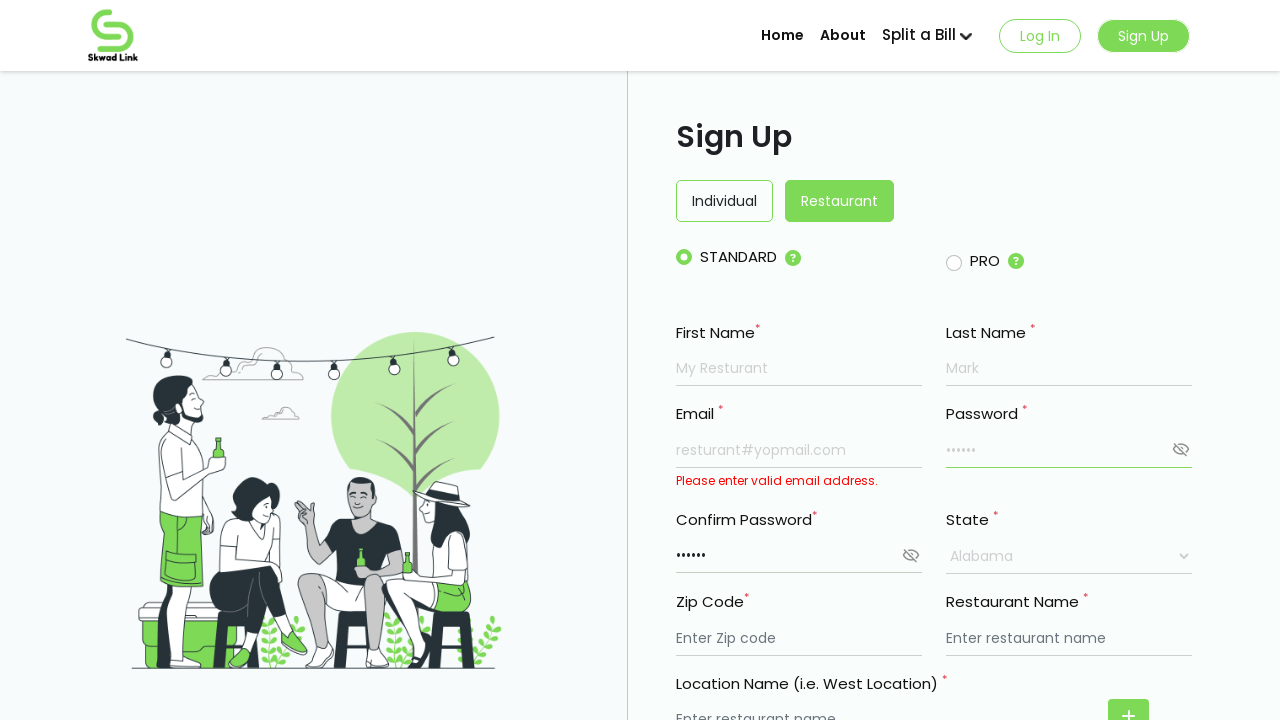

Clicked eye icon to toggle password visibility at (1181, 449) on xpath=//img[@class='hide_icon passwordImg']
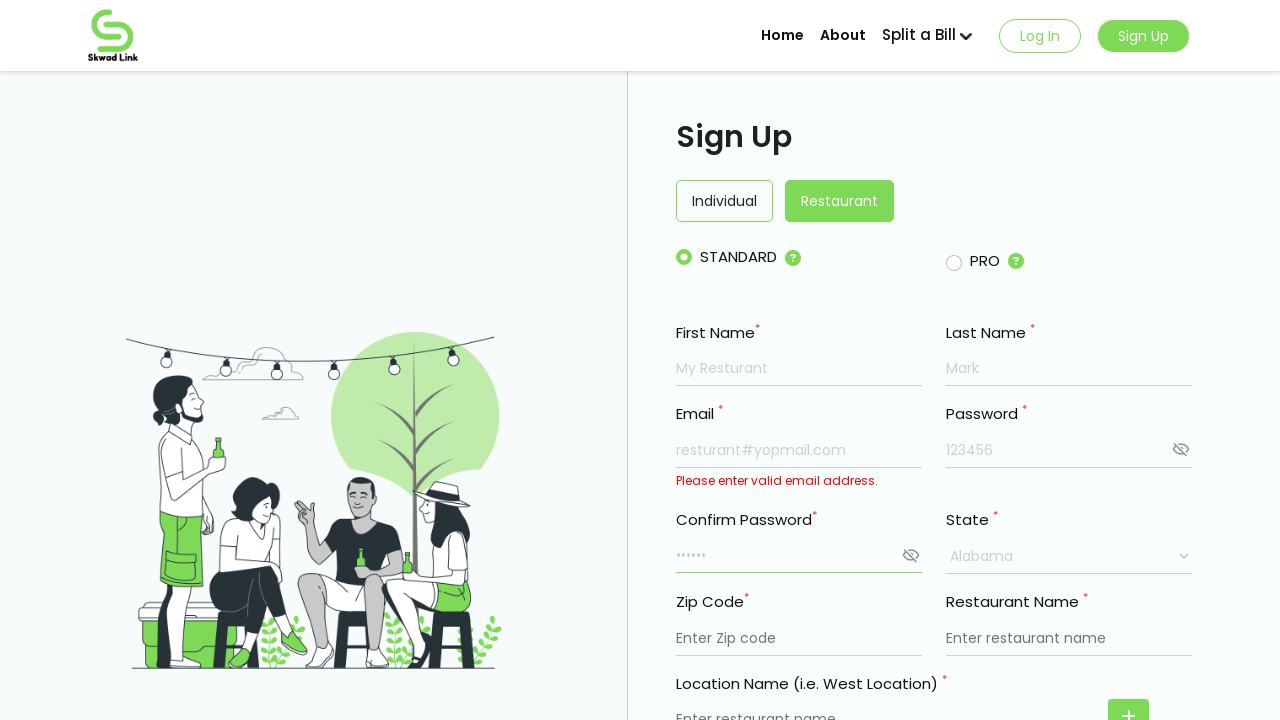

Clicked eye icon to toggle confirm password visibility at (911, 554) on xpath=//img[@class='hide_icon cpasswordImg']
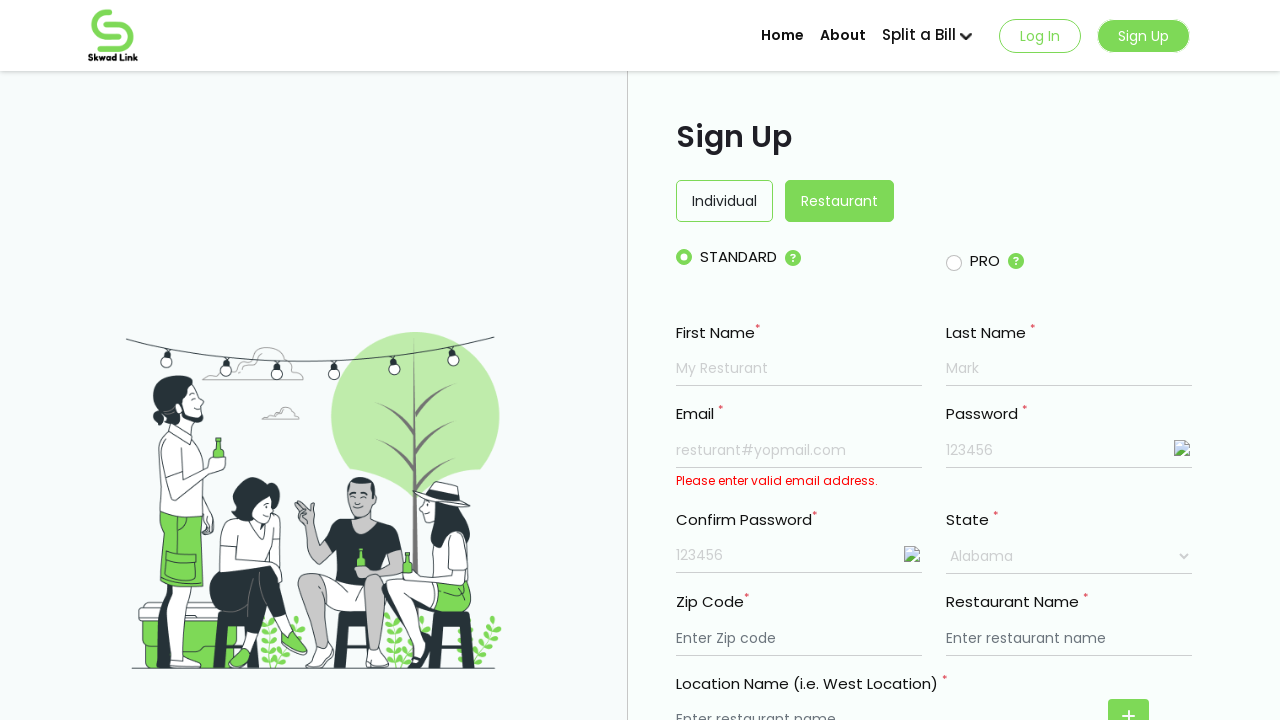

Filled restaurant name with '7STAR' on #resturant_name
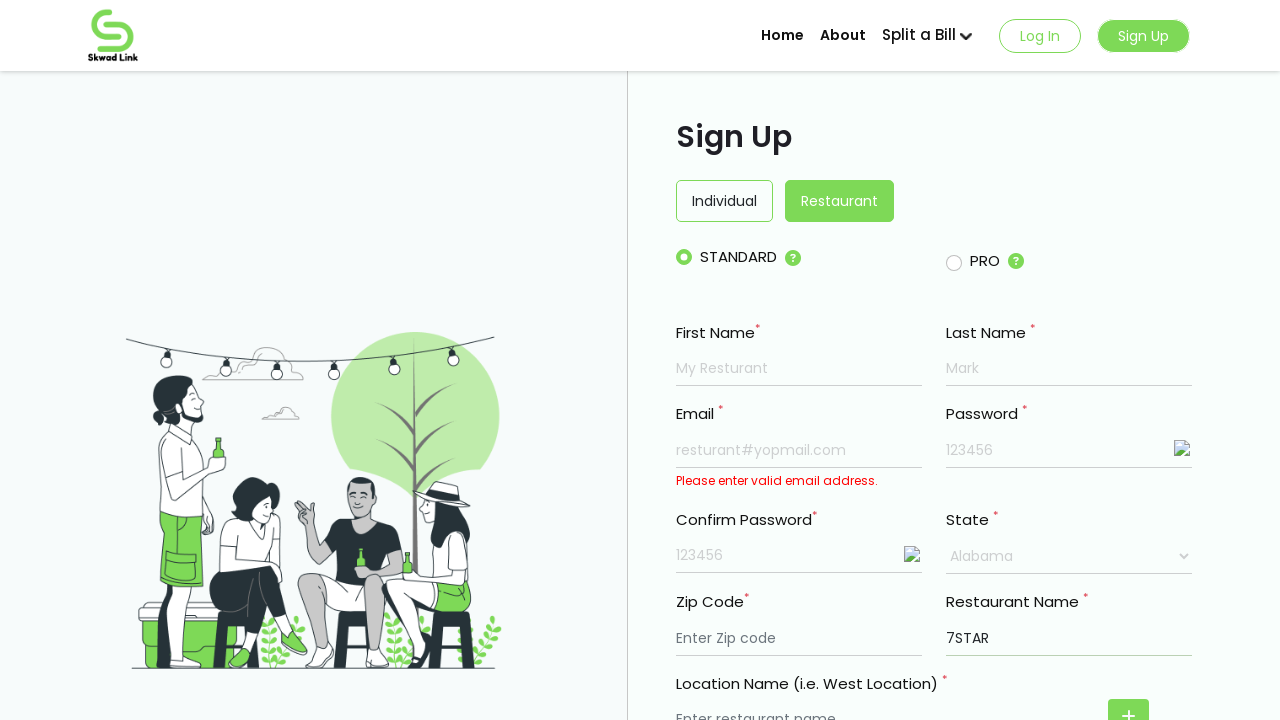

Filled address with '123abc rode' on #address
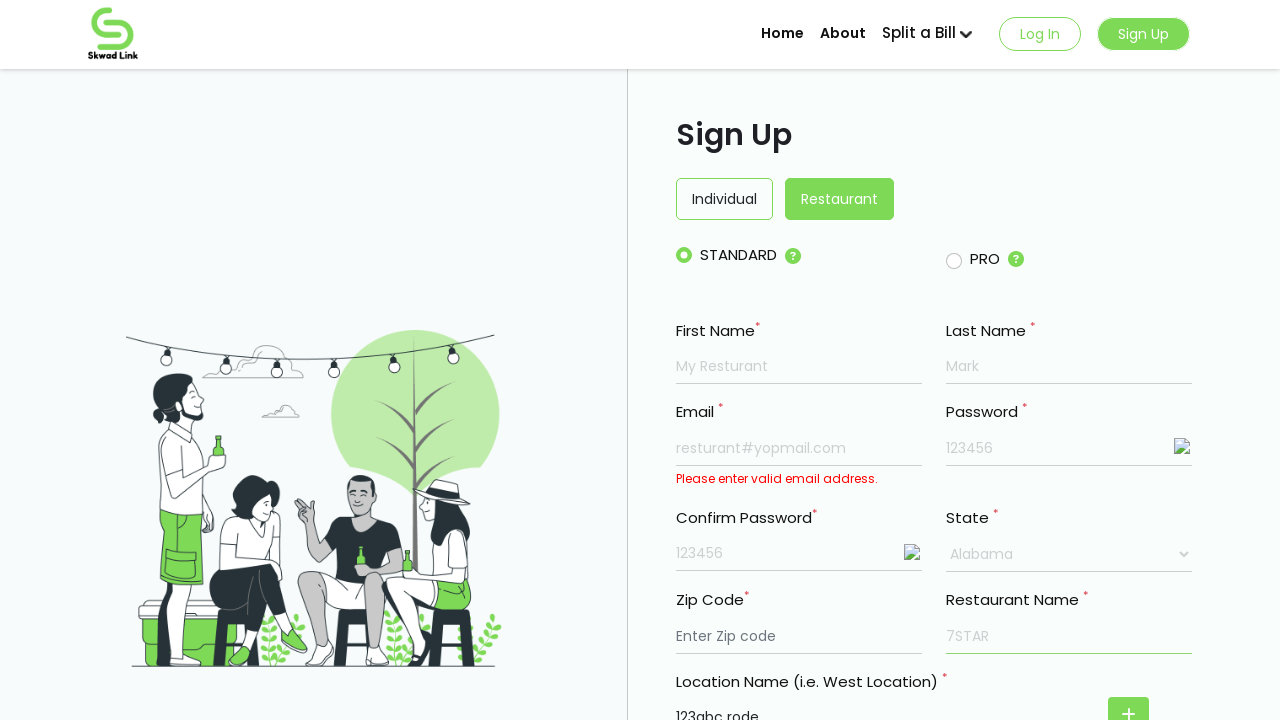

Selected 'Arizona' from state dropdown on select[name='state']
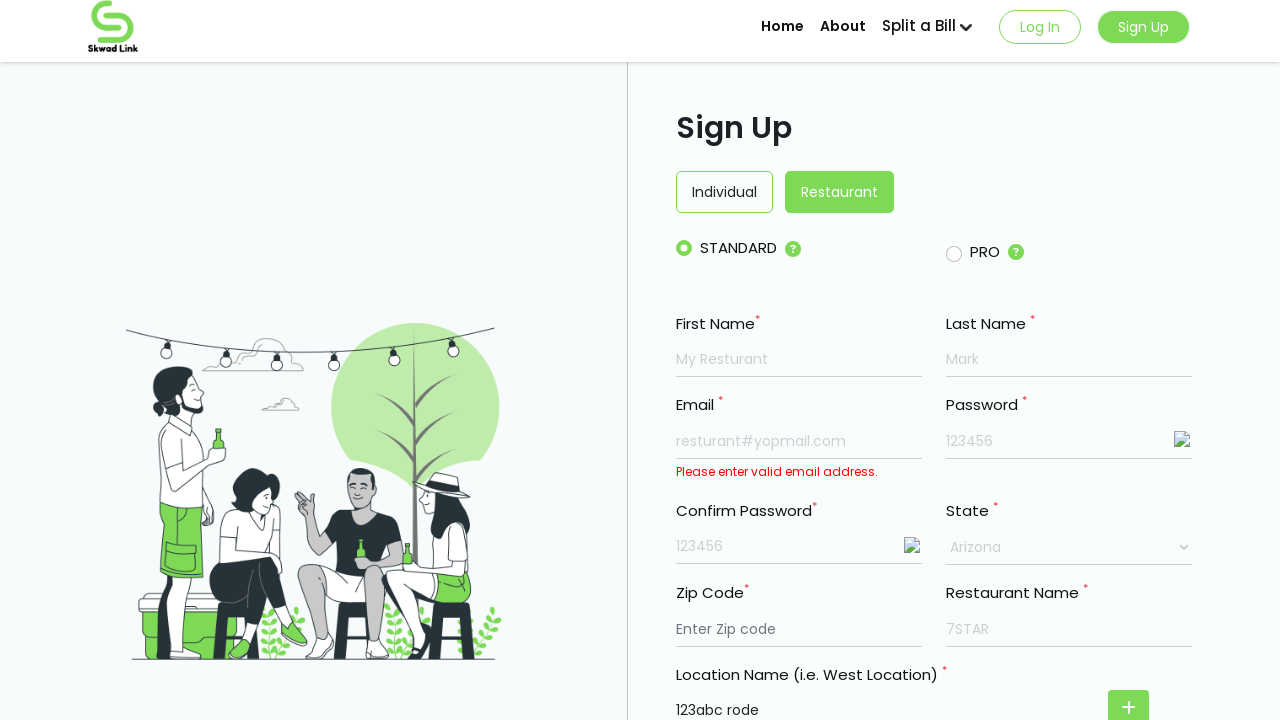

Filled zipcode with '123456' on #zipcode
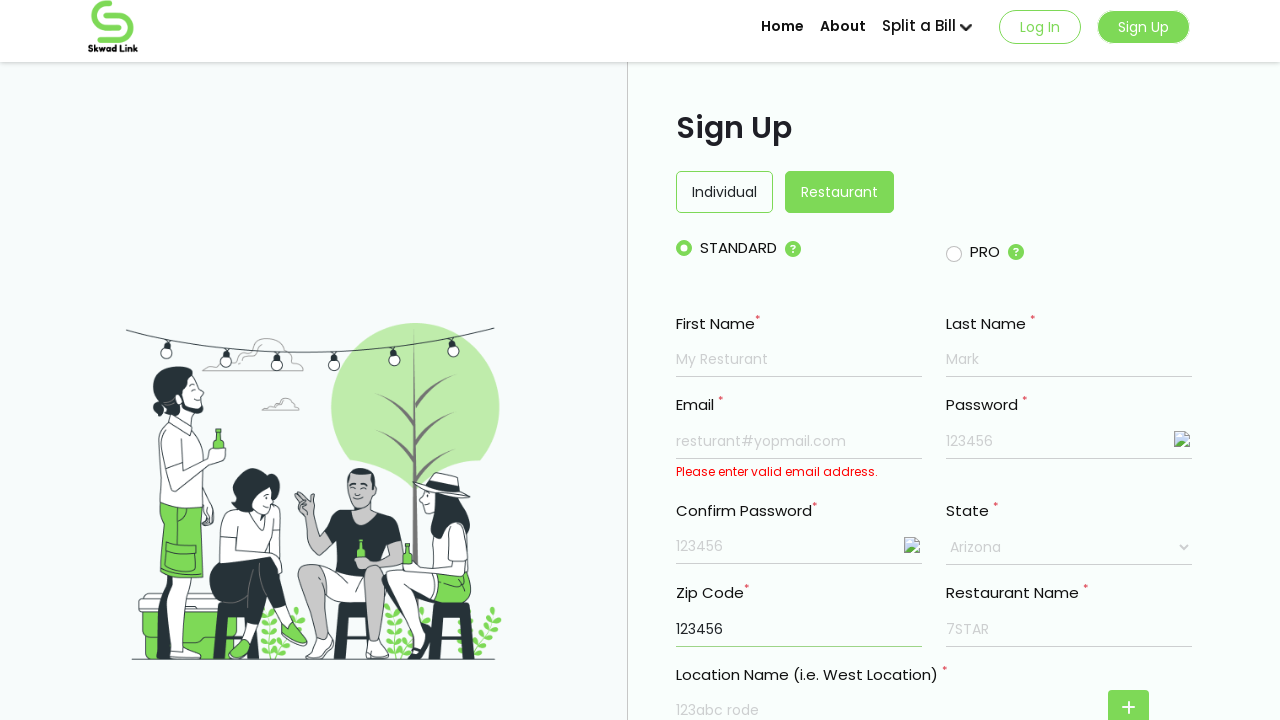

Checked terms and conditions checkbox at (684, 360) on #exampleCheck1
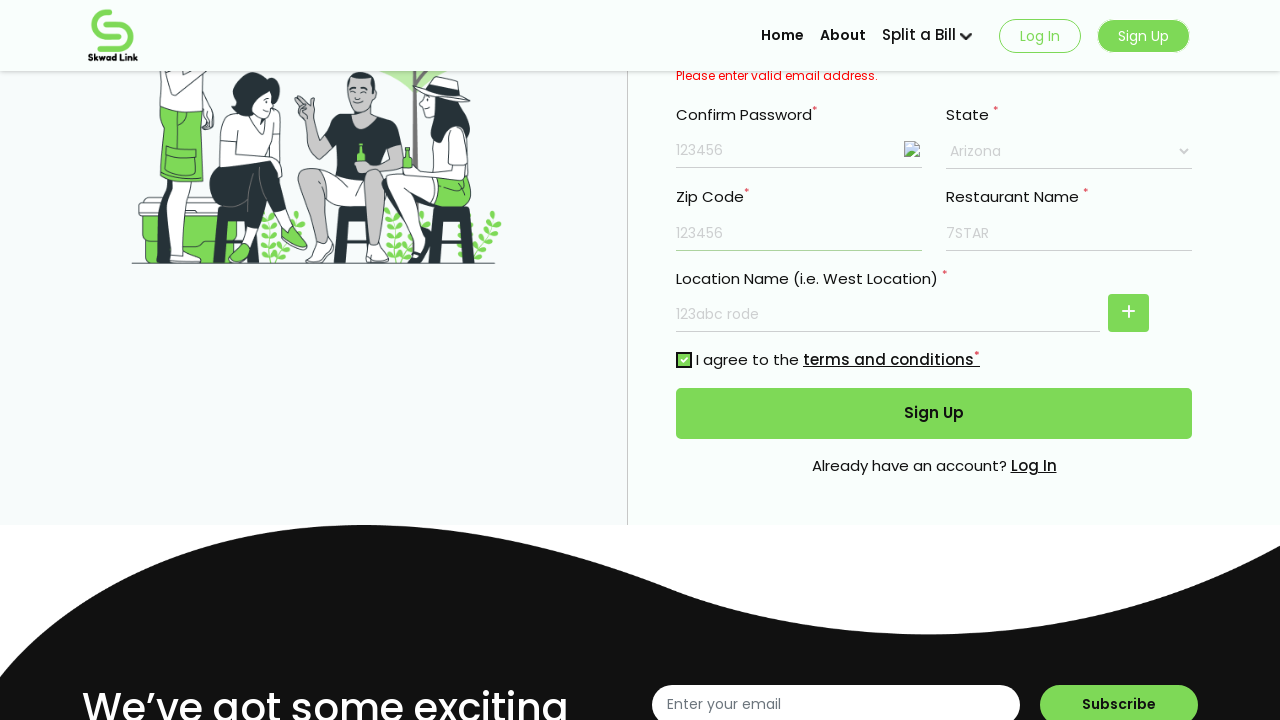

Clicked Sign Up button to submit form with invalid email at (934, 413) on xpath=//button[normalize-space()='Sign Up']
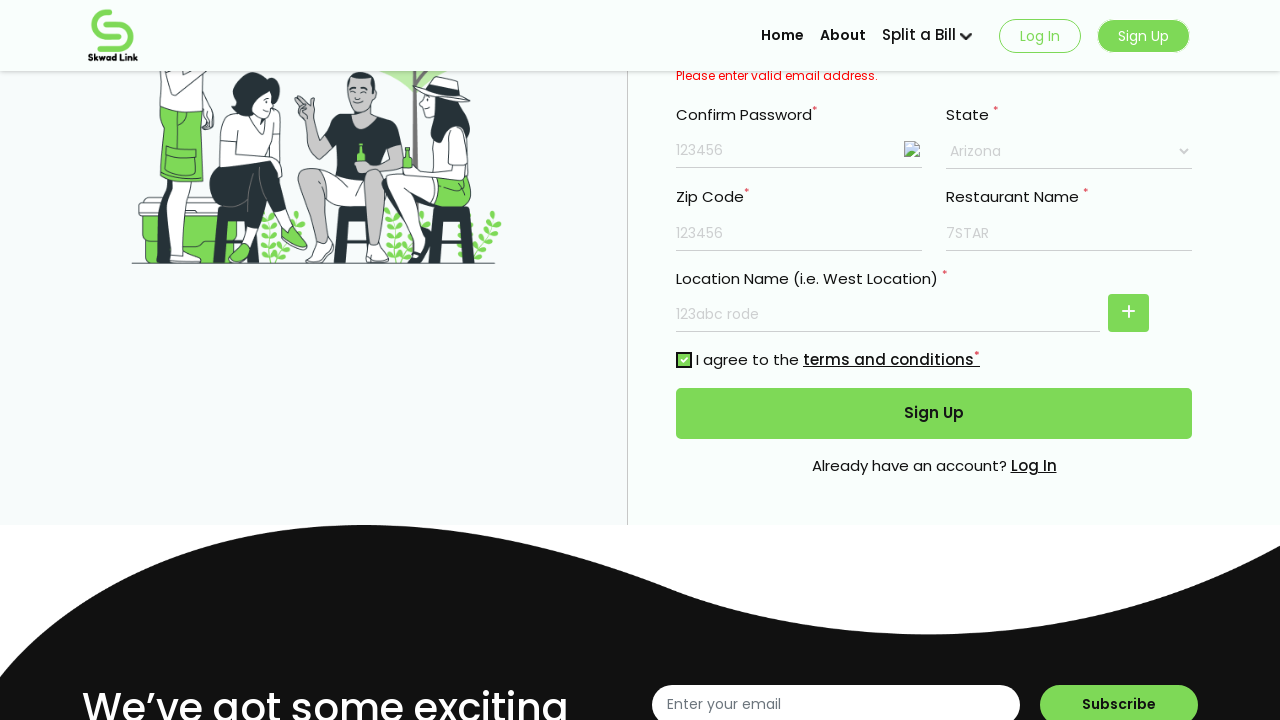

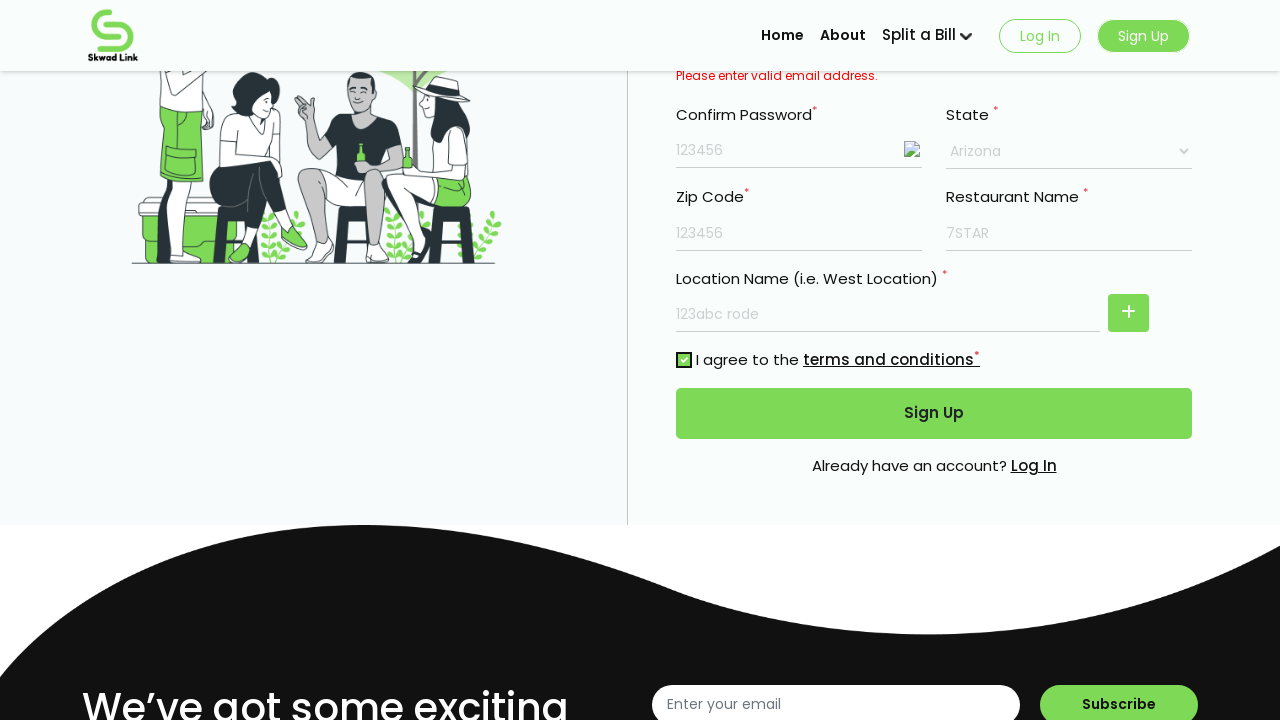